Verifies that the sign-in element is enabled on the Rediff.com homepage

Starting URL: https://rediff.com

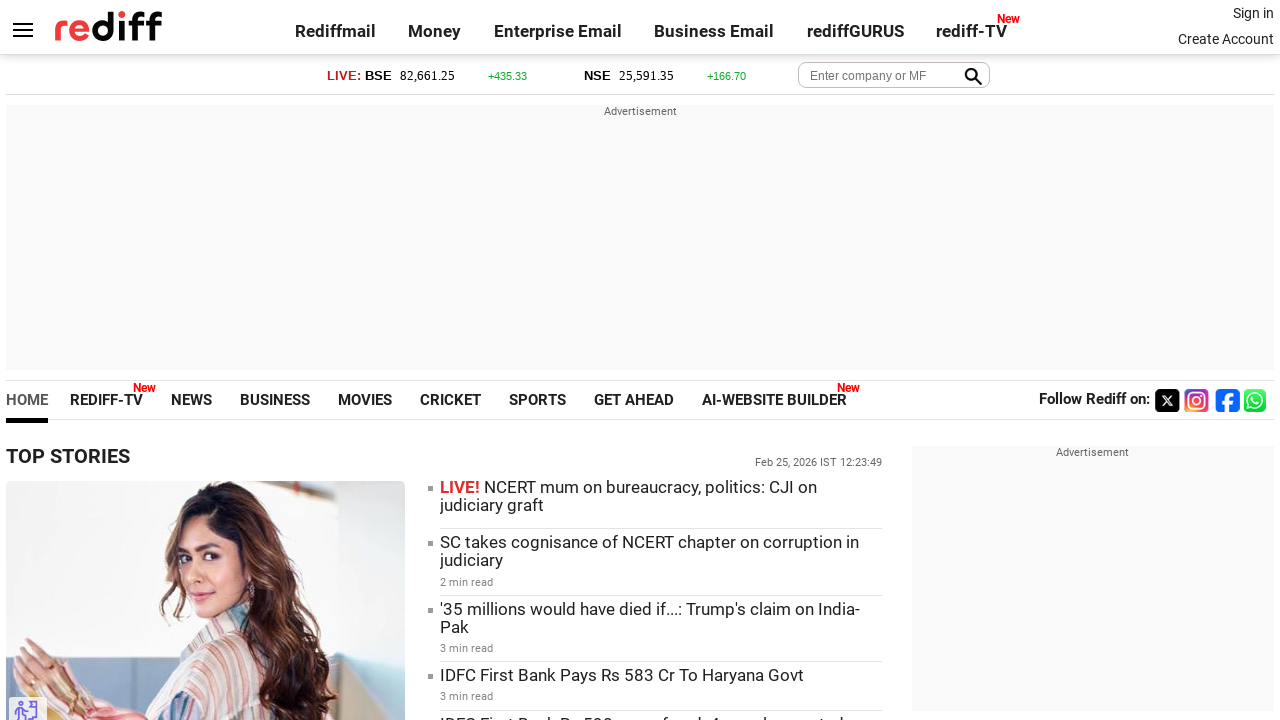

Navigated to Rediff.com homepage
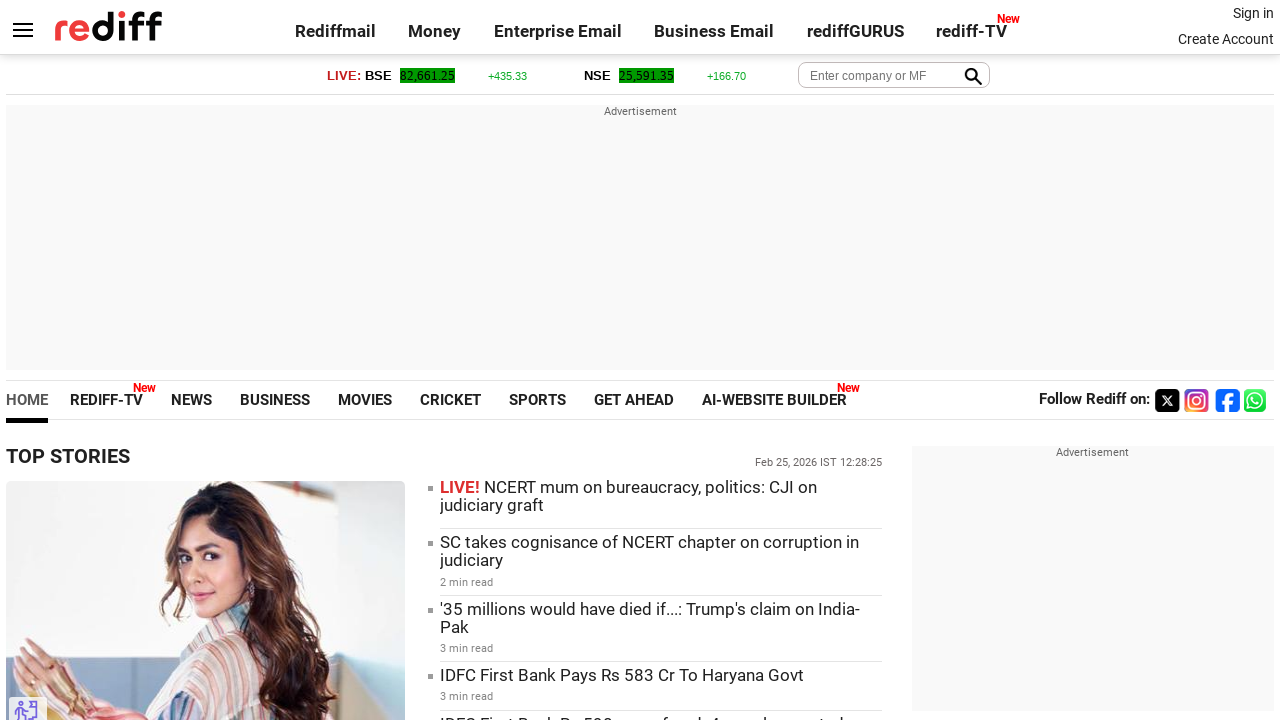

Located sign-in element on the page
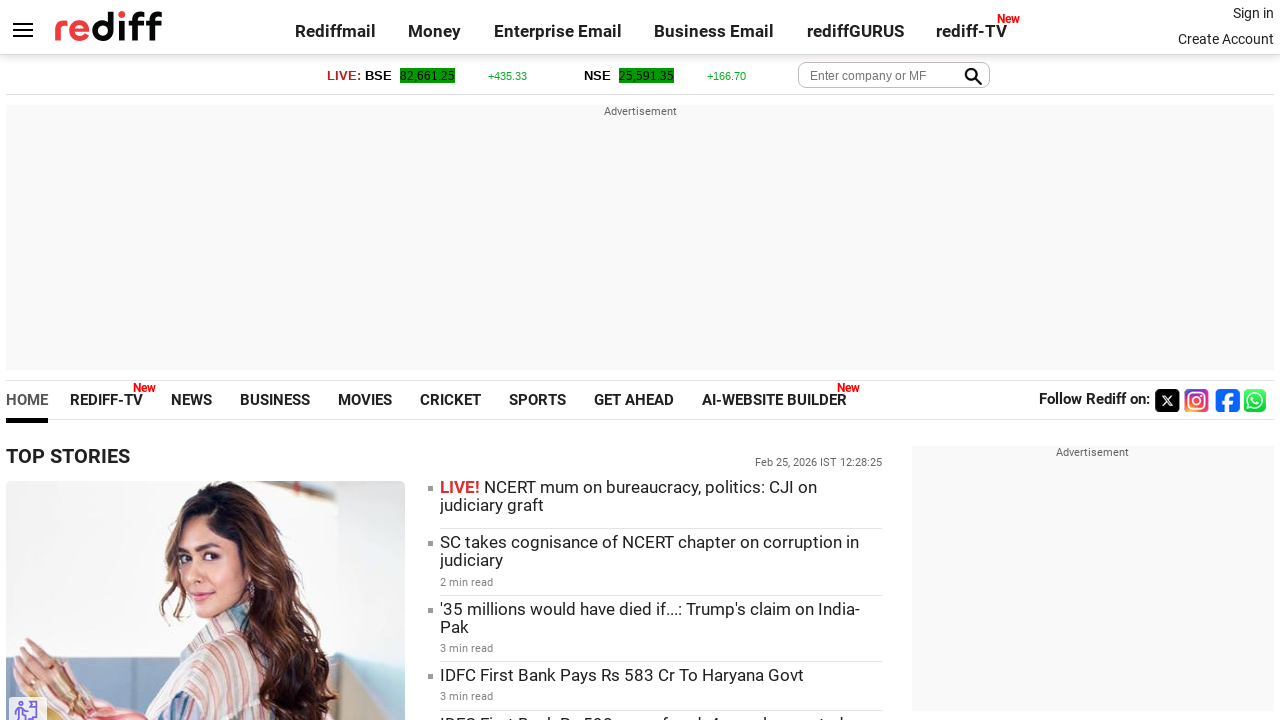

Verified that sign-in element is enabled
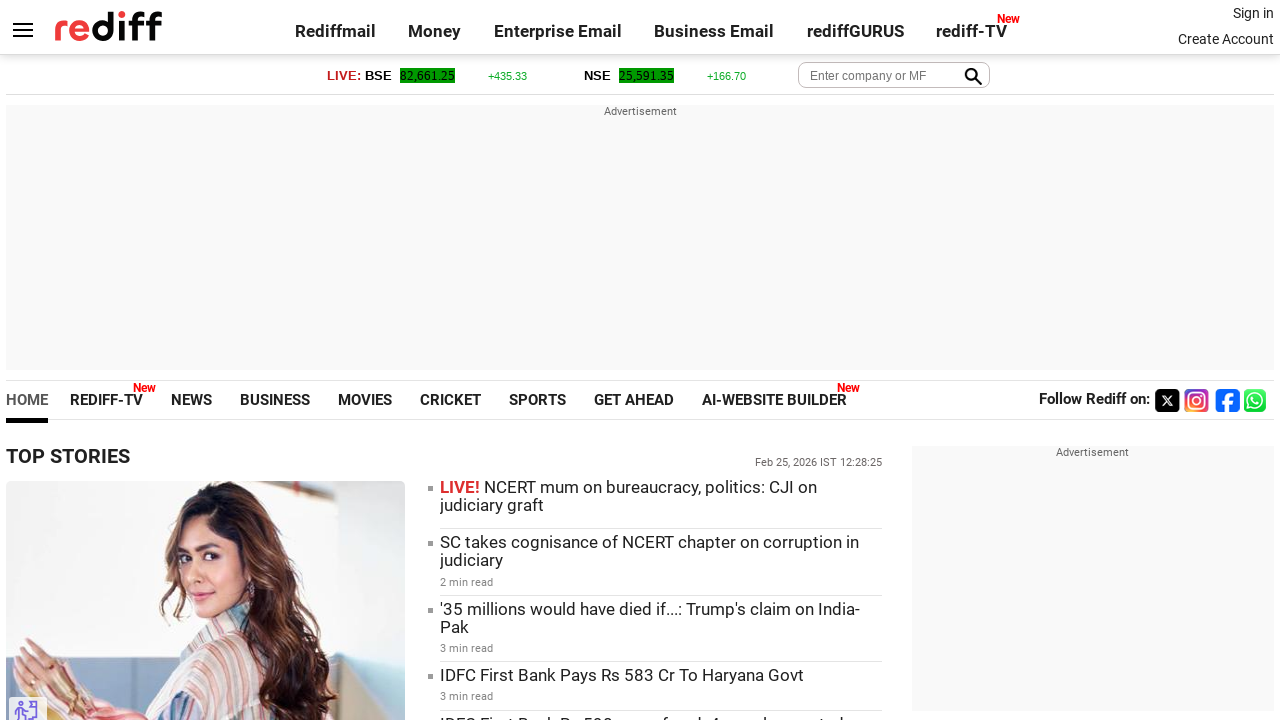

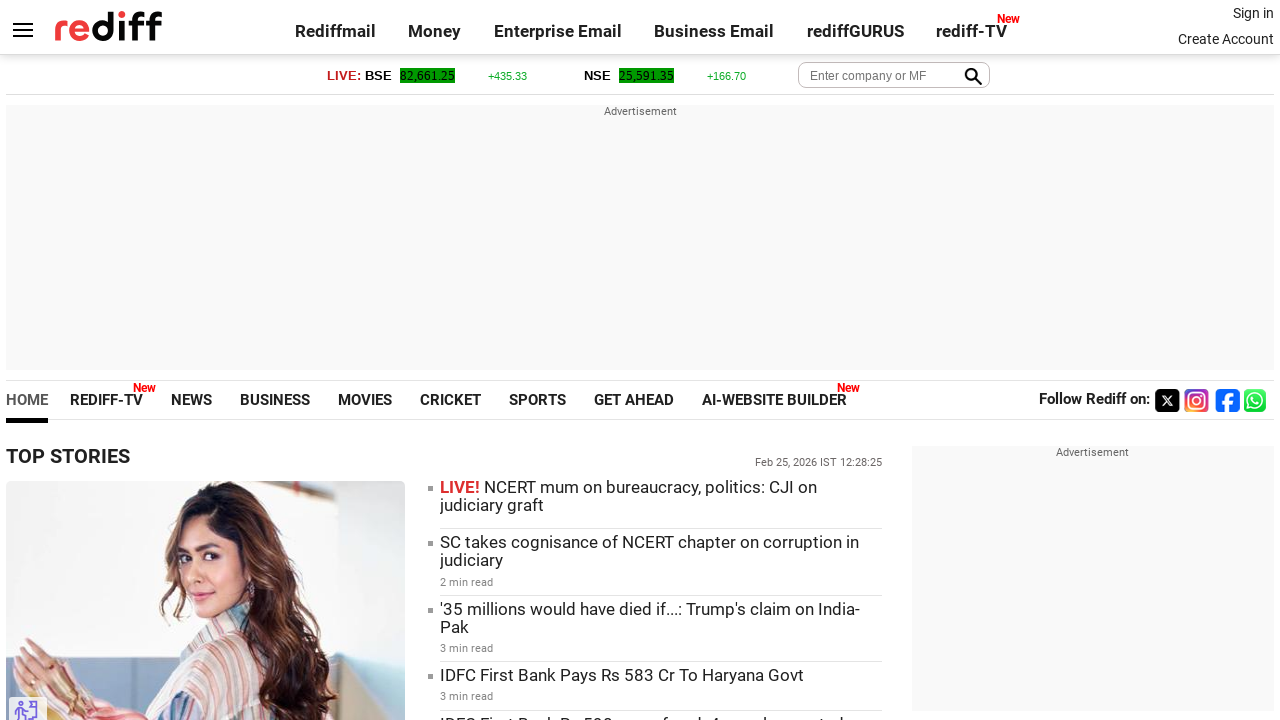